Tests clicking multiple footer links with Ctrl+click to open them in new tabs, then switches through all opened windows to verify they loaded correctly.

Starting URL: https://rahulshettyacademy.com/AutomationPractice/

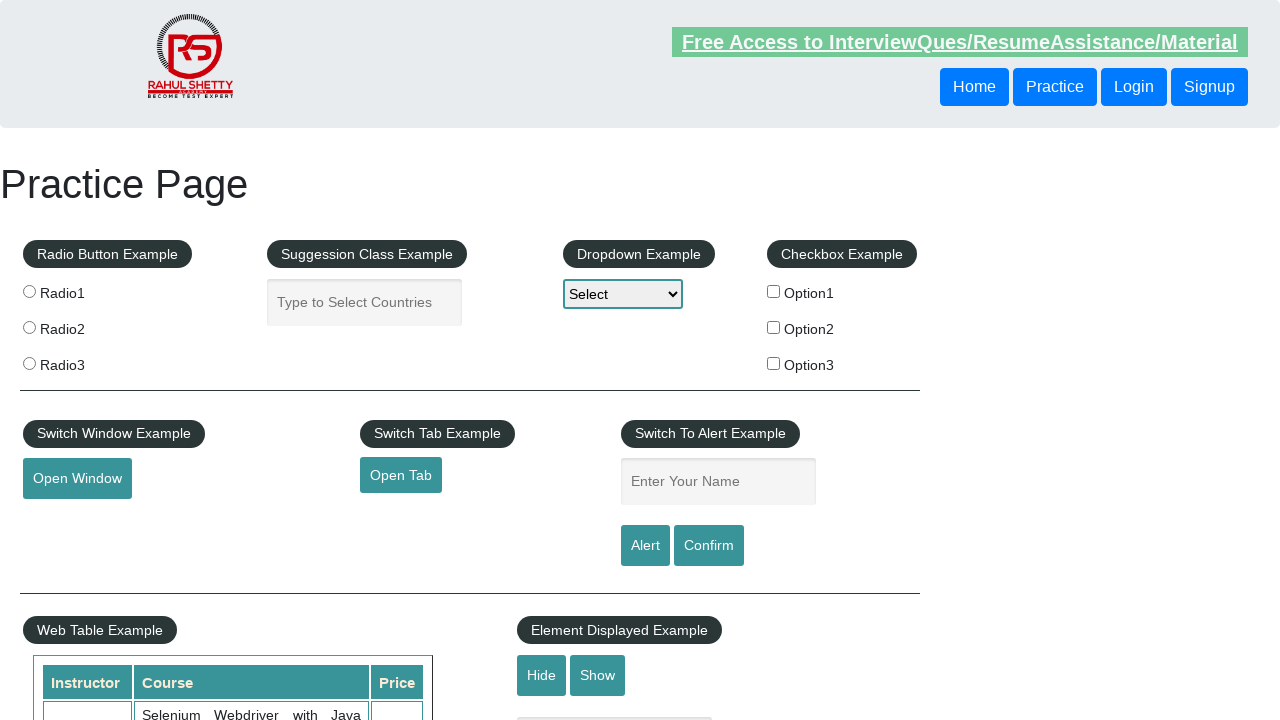

Footer section loaded
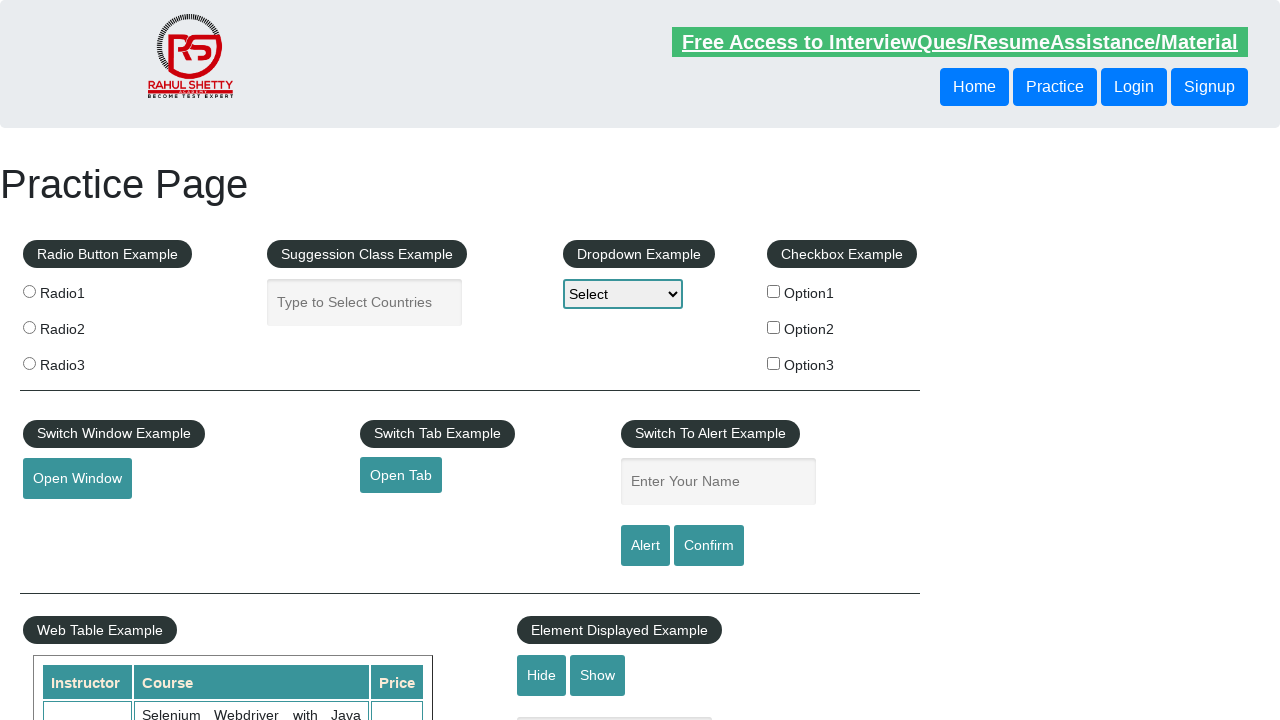

Located first column of footer table
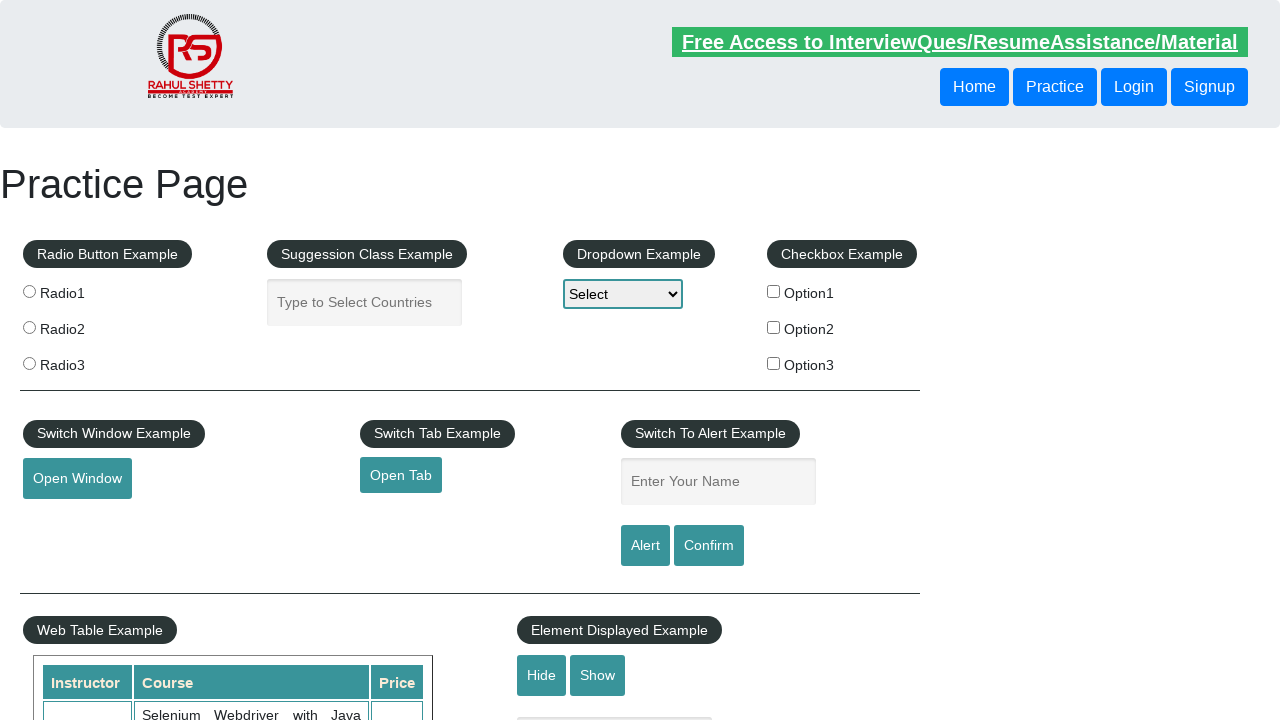

Located all footer links
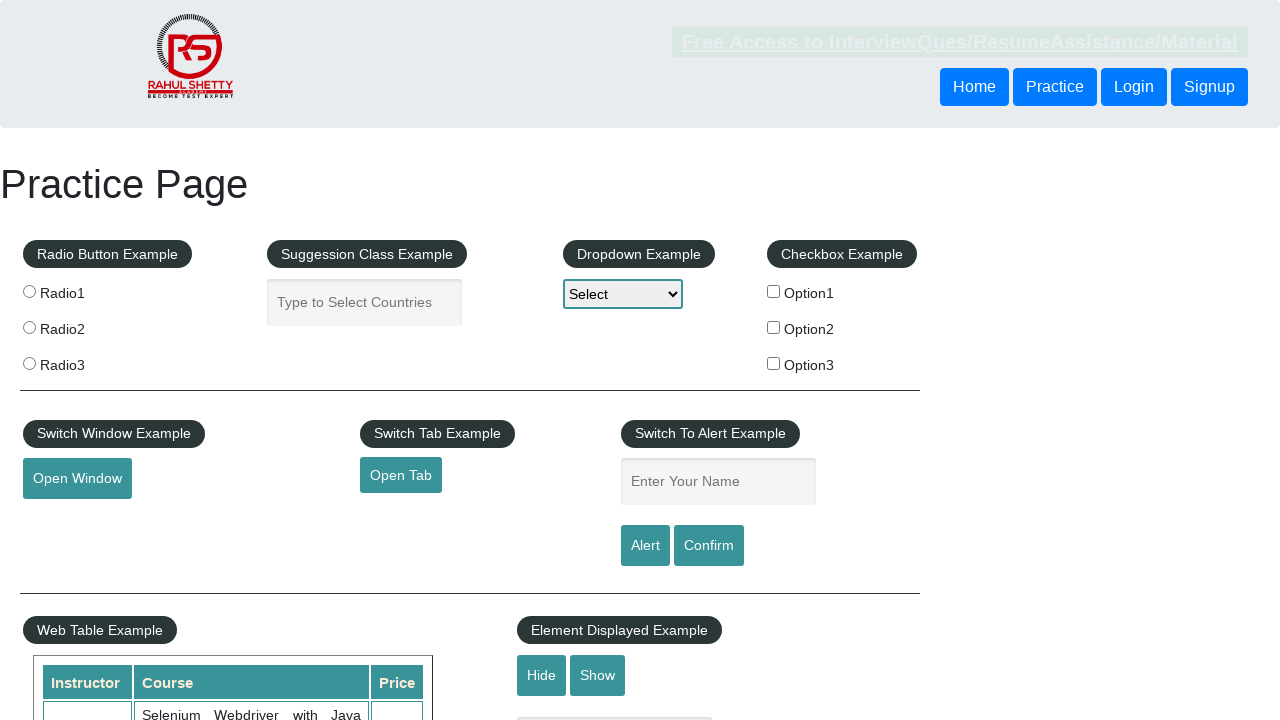

Found 5 footer links
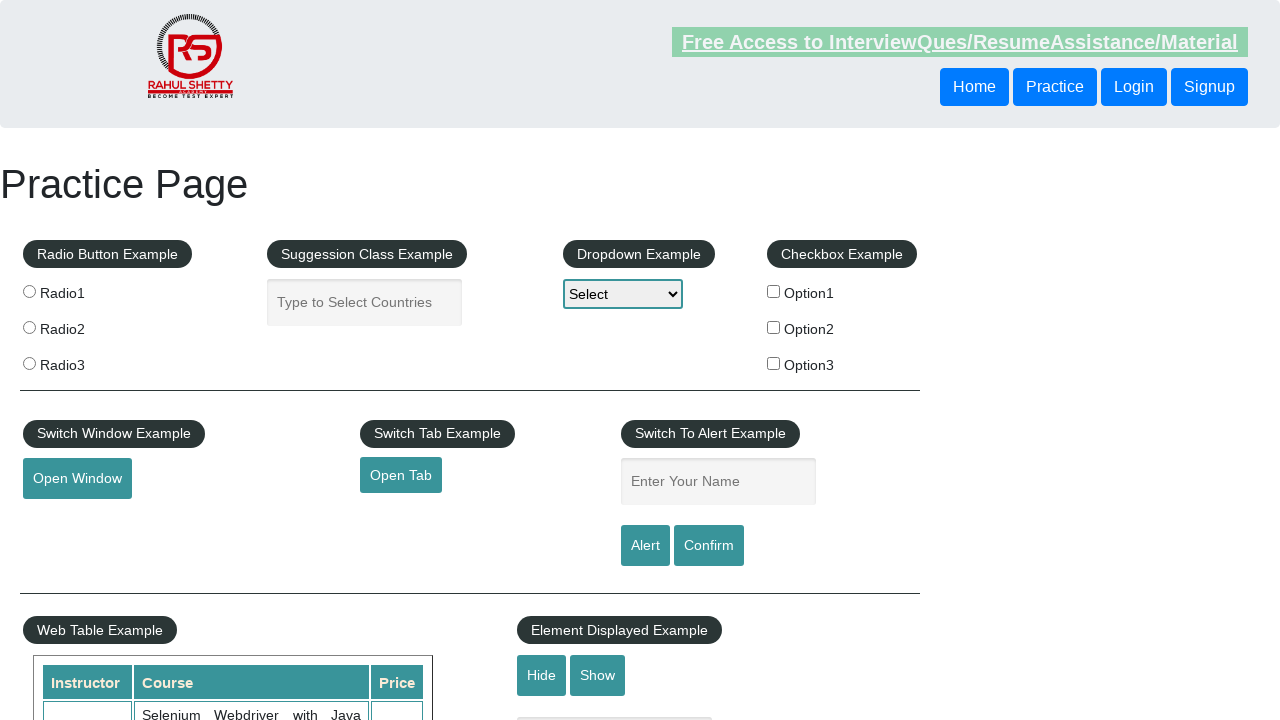

Located footer link at index 1
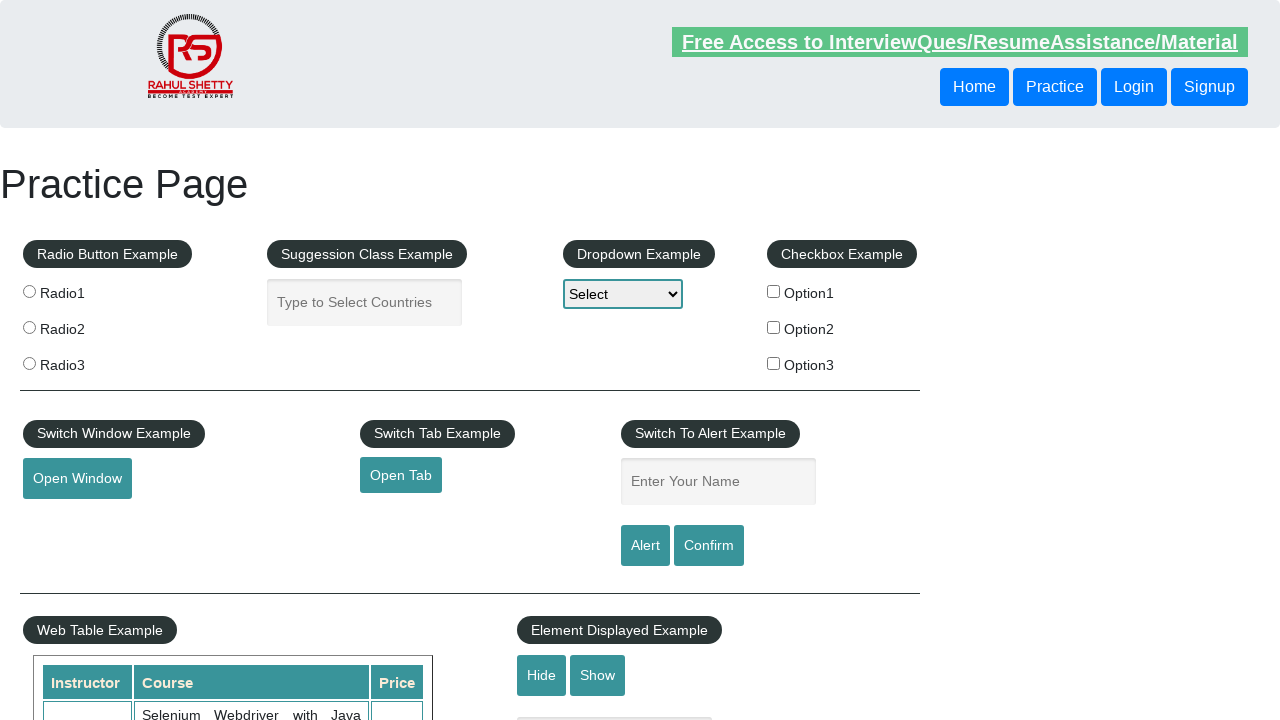

Ctrl+clicked footer link 1 to open in new tab at (68, 520) on xpath=//div[@id='gf-BIG']//td[1] >> xpath=//li[@class='gf-li']//a >> nth=1
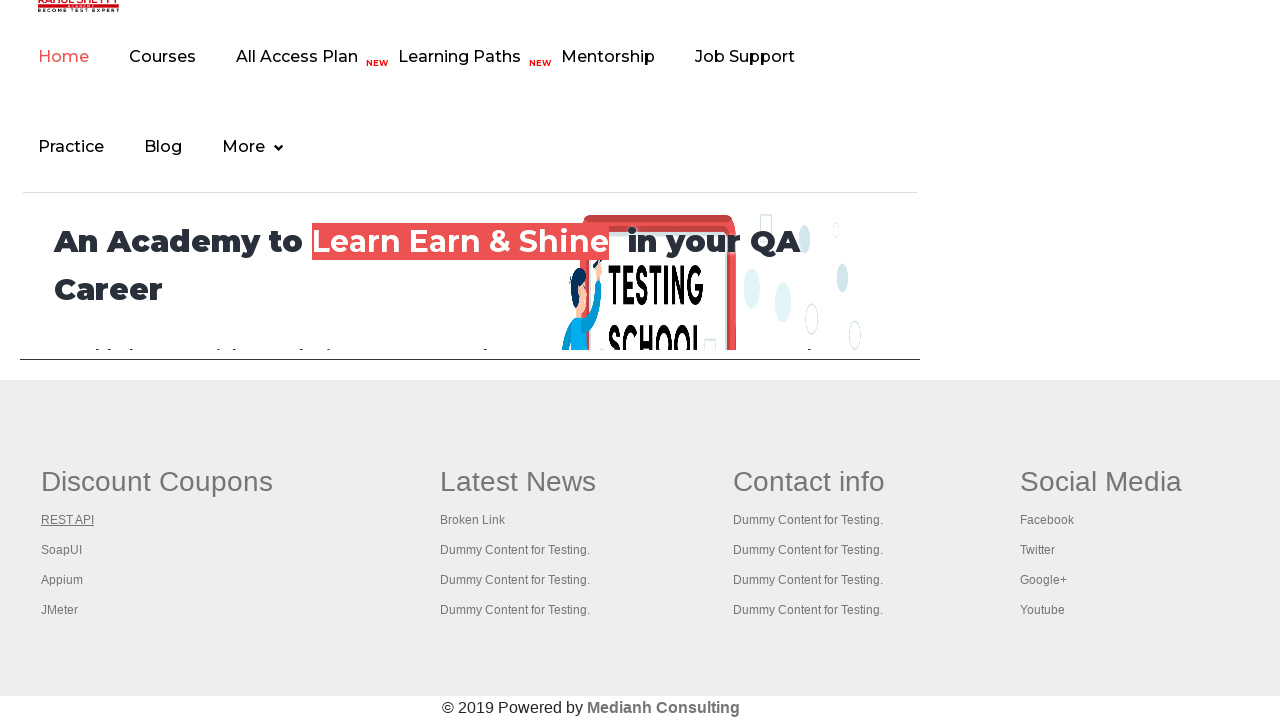

Located footer link at index 2
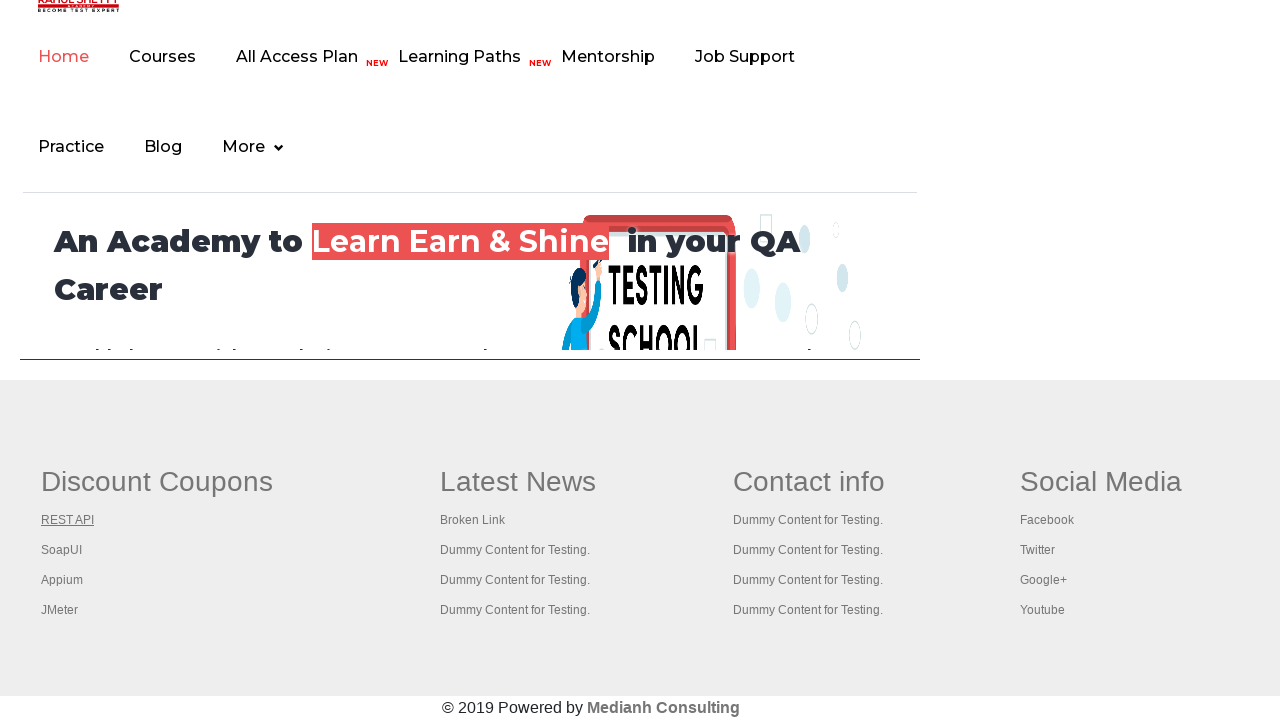

Ctrl+clicked footer link 2 to open in new tab at (62, 550) on xpath=//div[@id='gf-BIG']//td[1] >> xpath=//li[@class='gf-li']//a >> nth=2
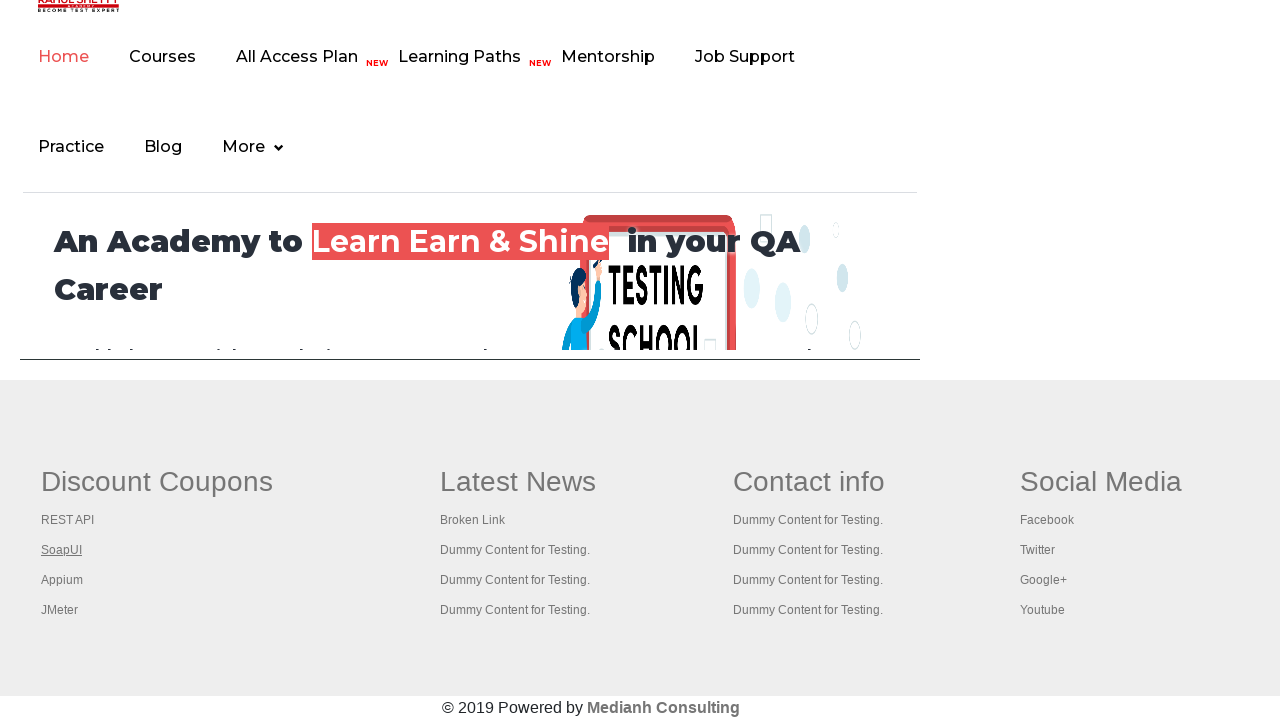

Located footer link at index 3
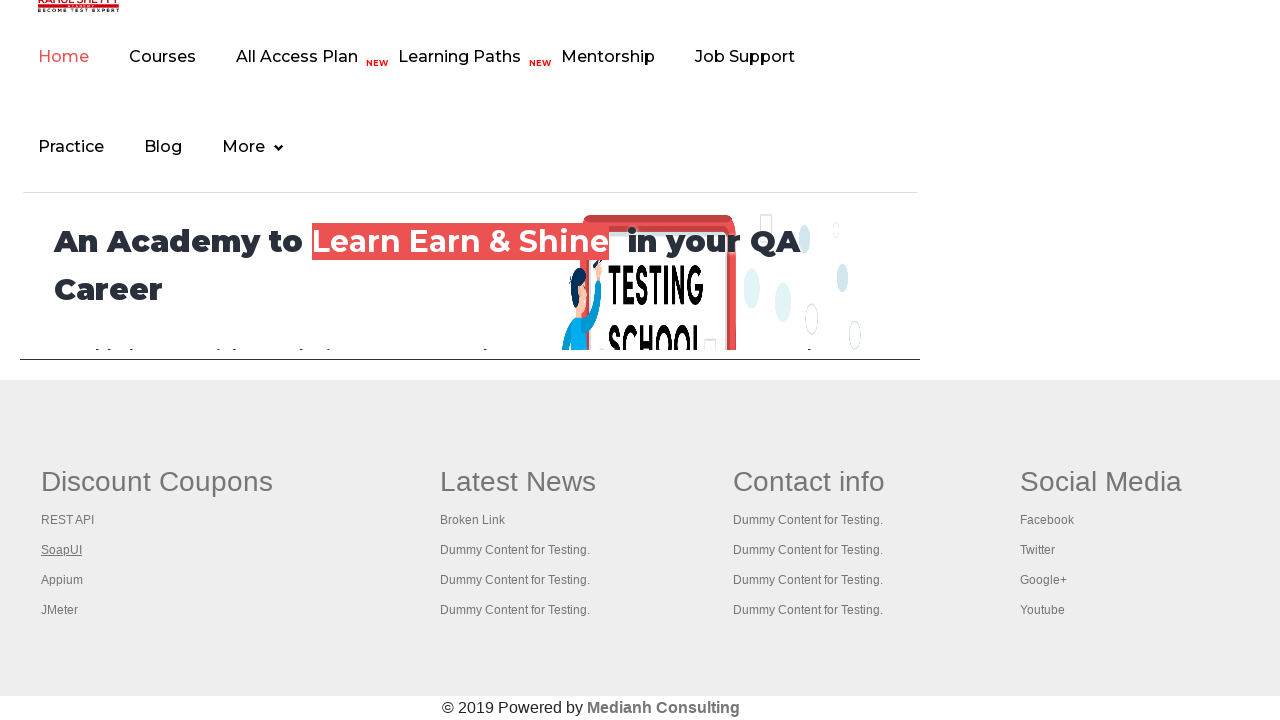

Ctrl+clicked footer link 3 to open in new tab at (62, 580) on xpath=//div[@id='gf-BIG']//td[1] >> xpath=//li[@class='gf-li']//a >> nth=3
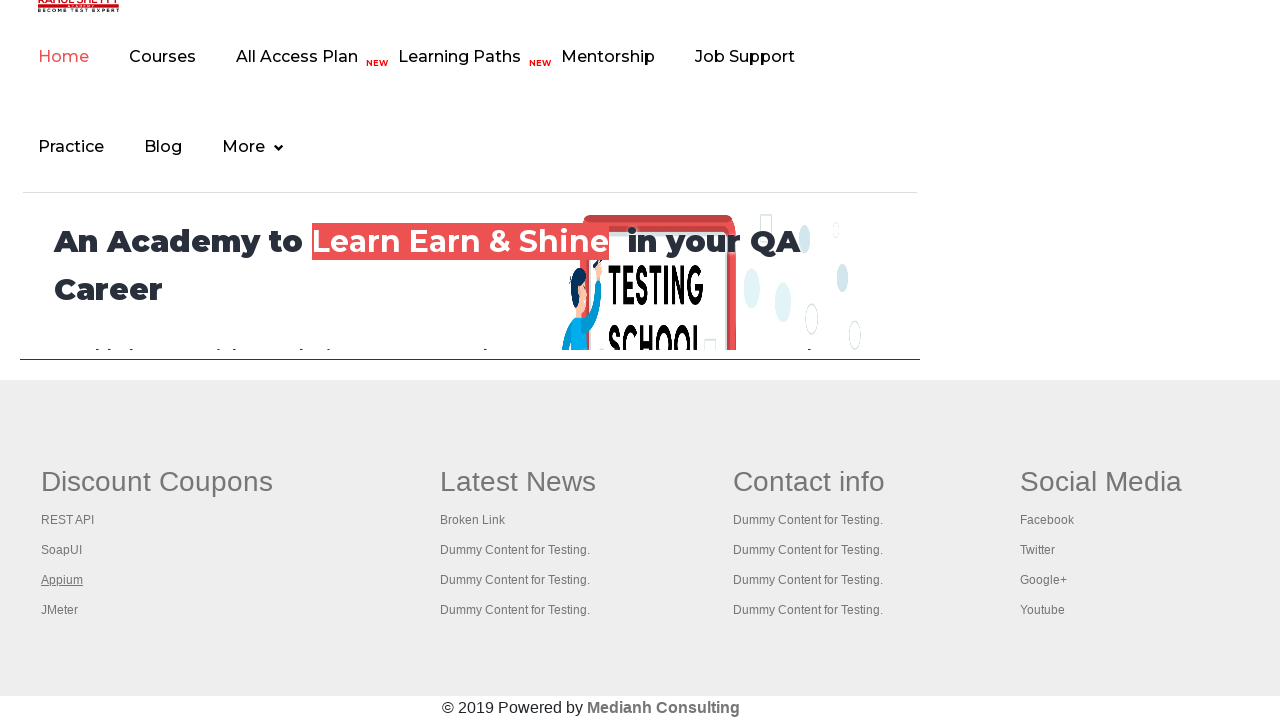

Located footer link at index 4
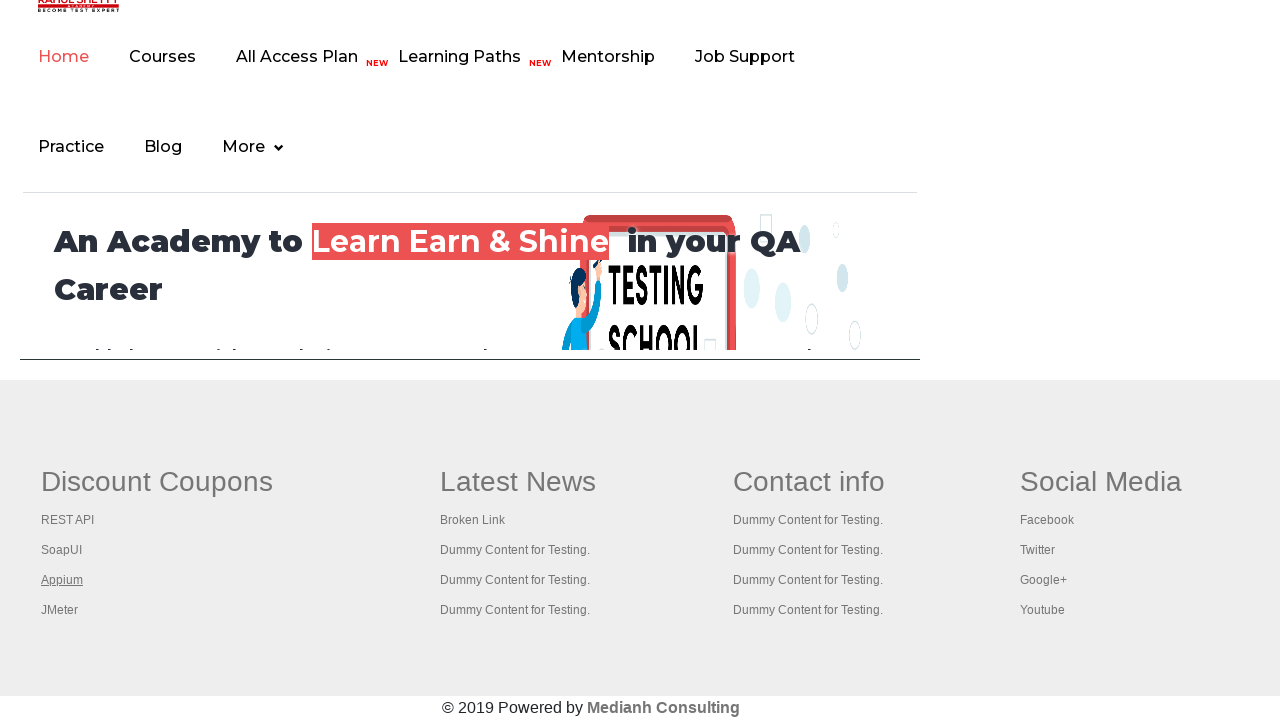

Ctrl+clicked footer link 4 to open in new tab at (60, 610) on xpath=//div[@id='gf-BIG']//td[1] >> xpath=//li[@class='gf-li']//a >> nth=4
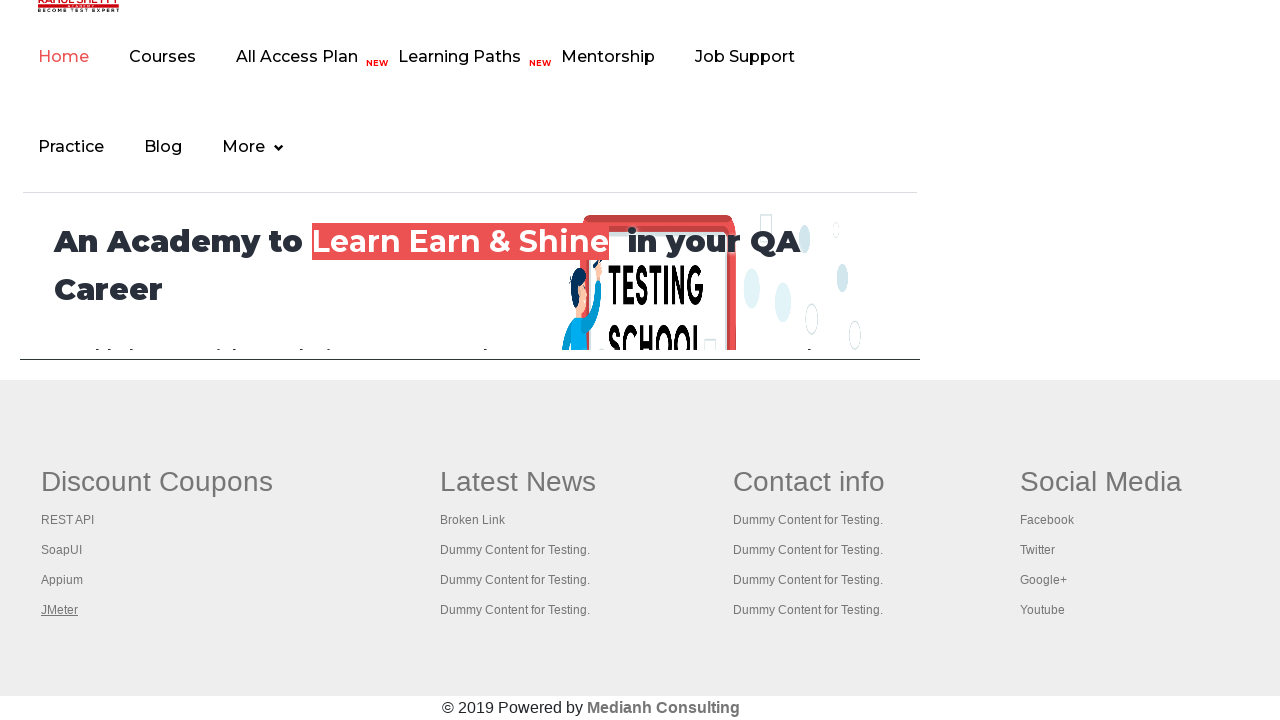

Waited for new tabs to open
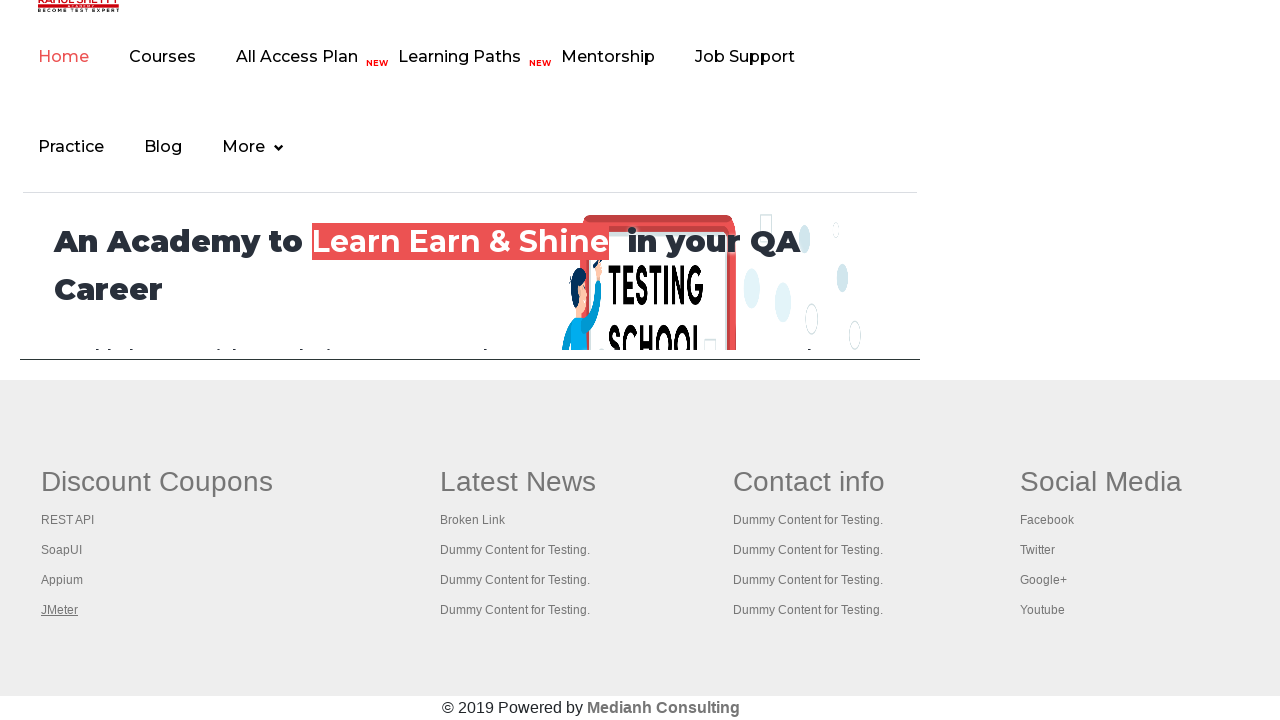

Retrieved all 5 open tabs/pages
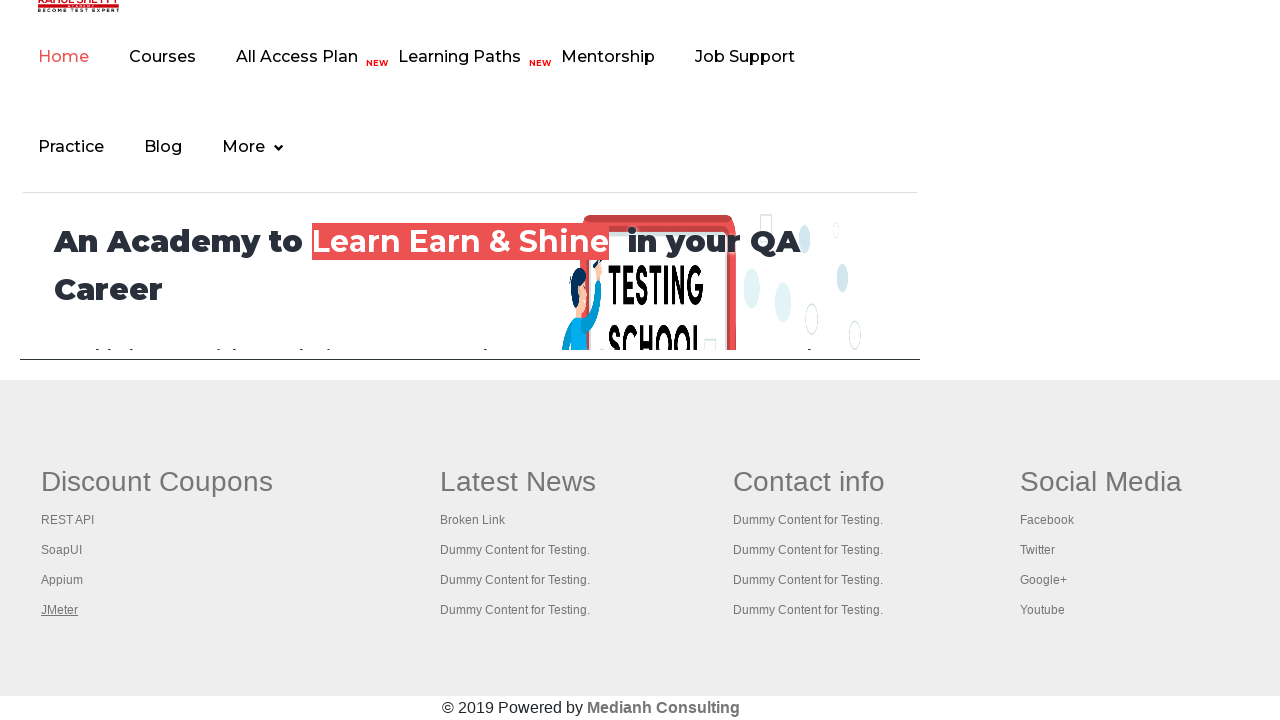

Brought tab to front
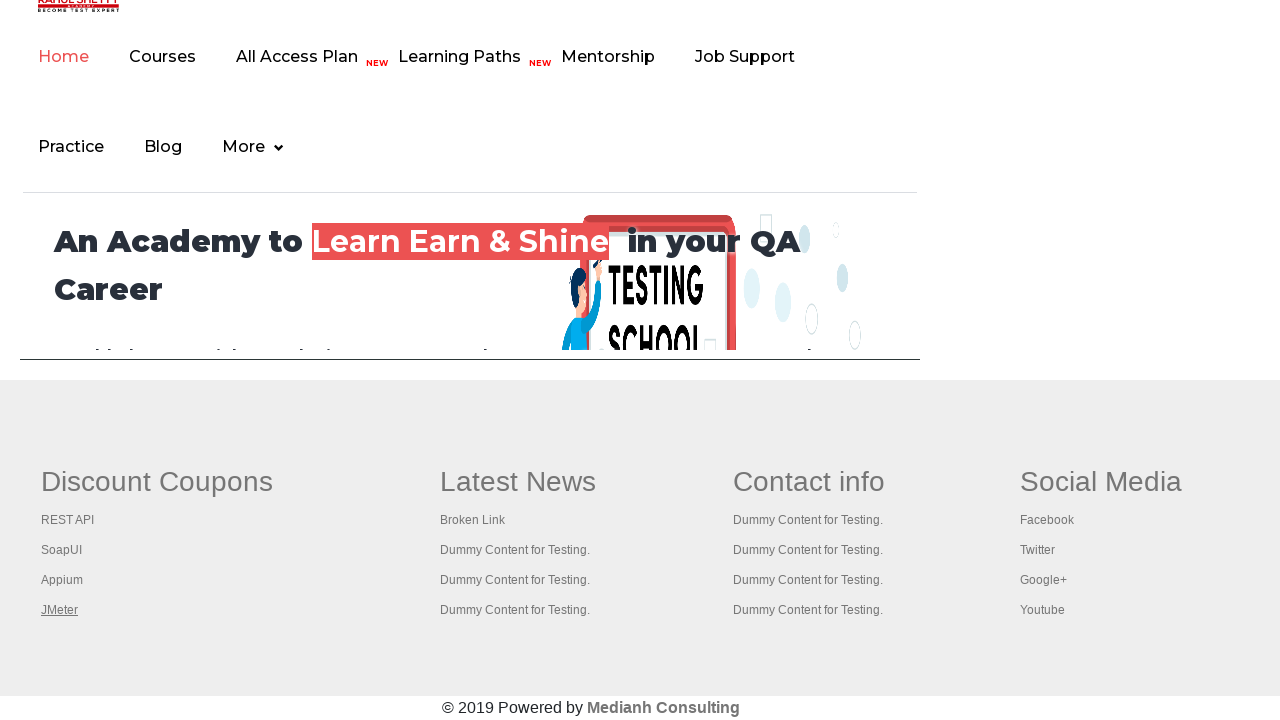

Verified tab loaded with domcontentloaded state
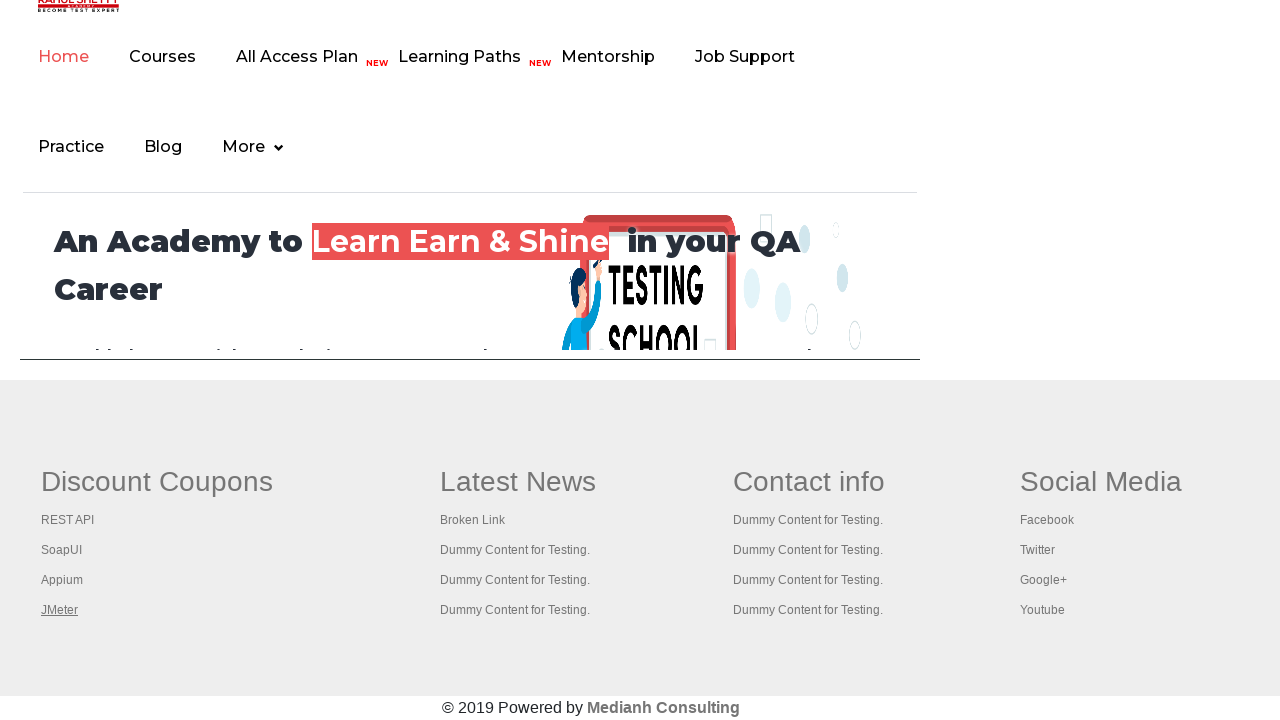

Brought tab to front
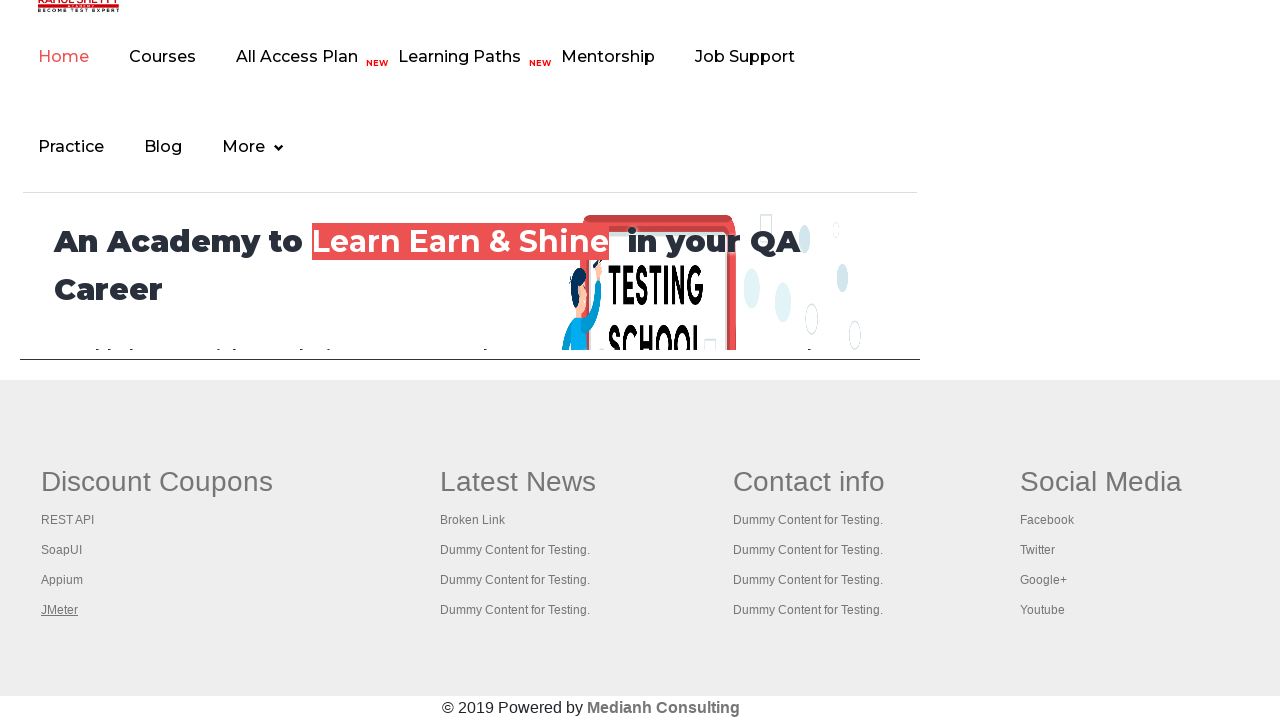

Verified tab loaded with domcontentloaded state
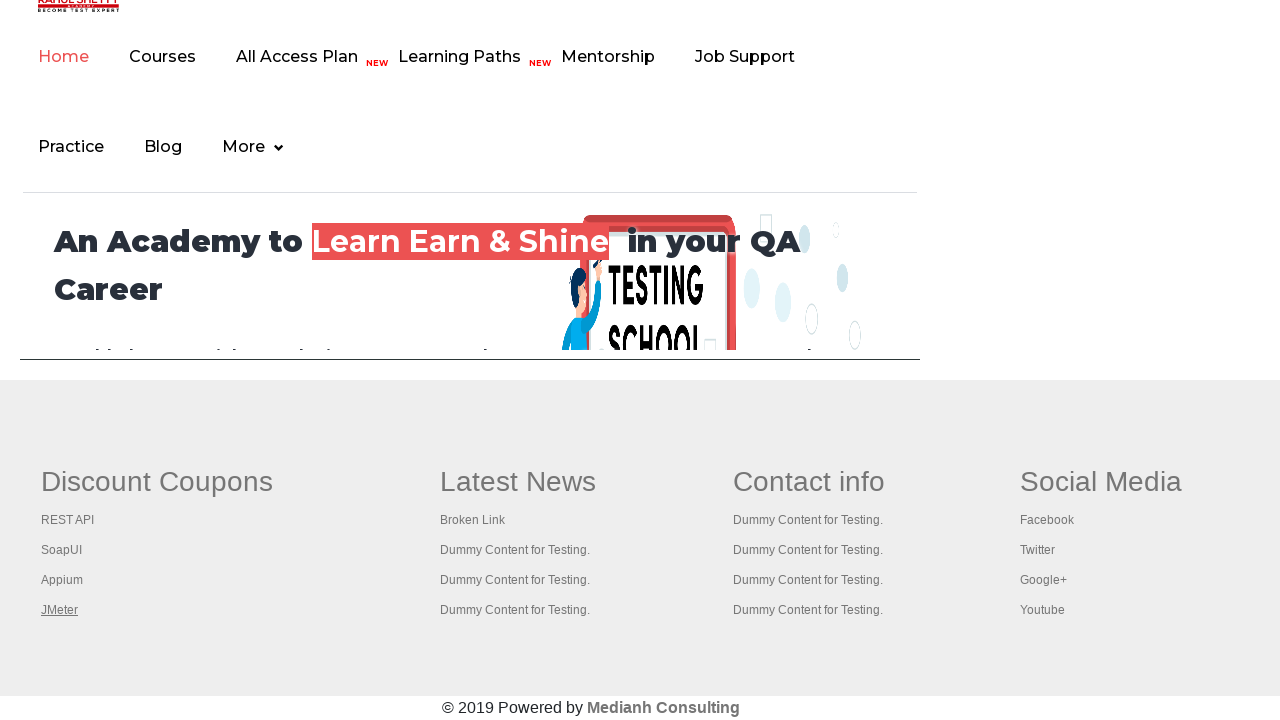

Brought tab to front
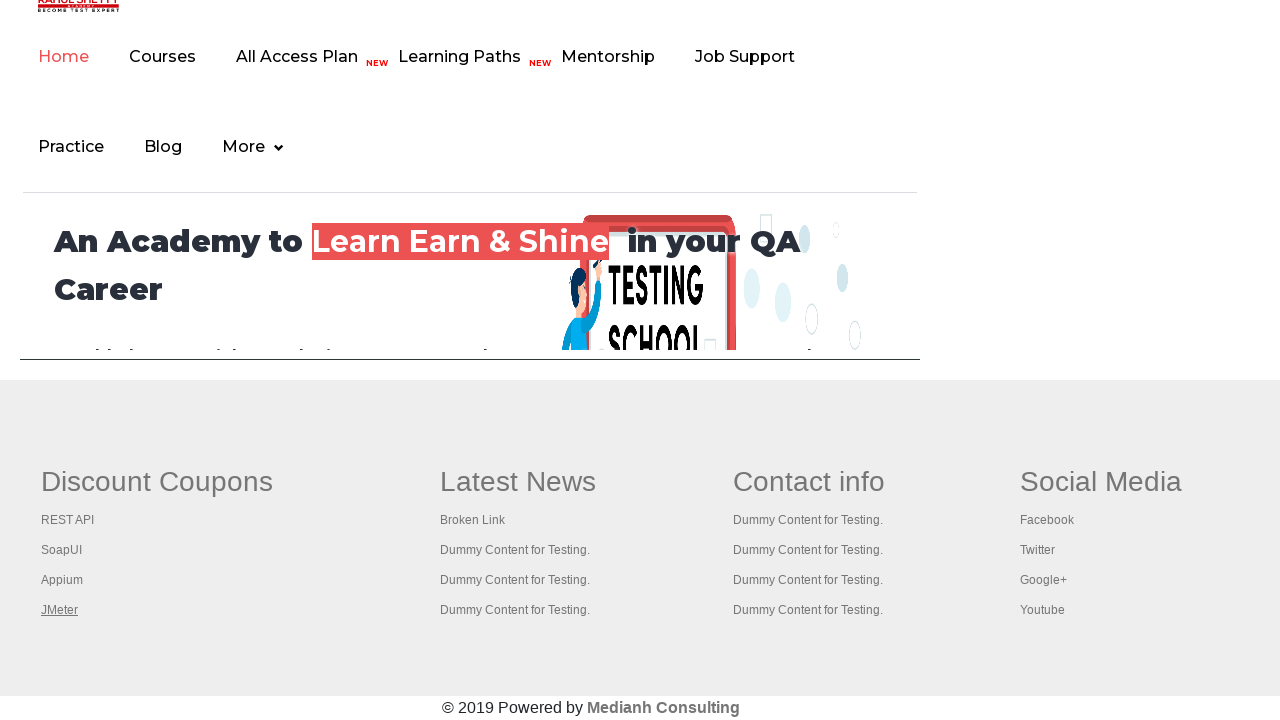

Verified tab loaded with domcontentloaded state
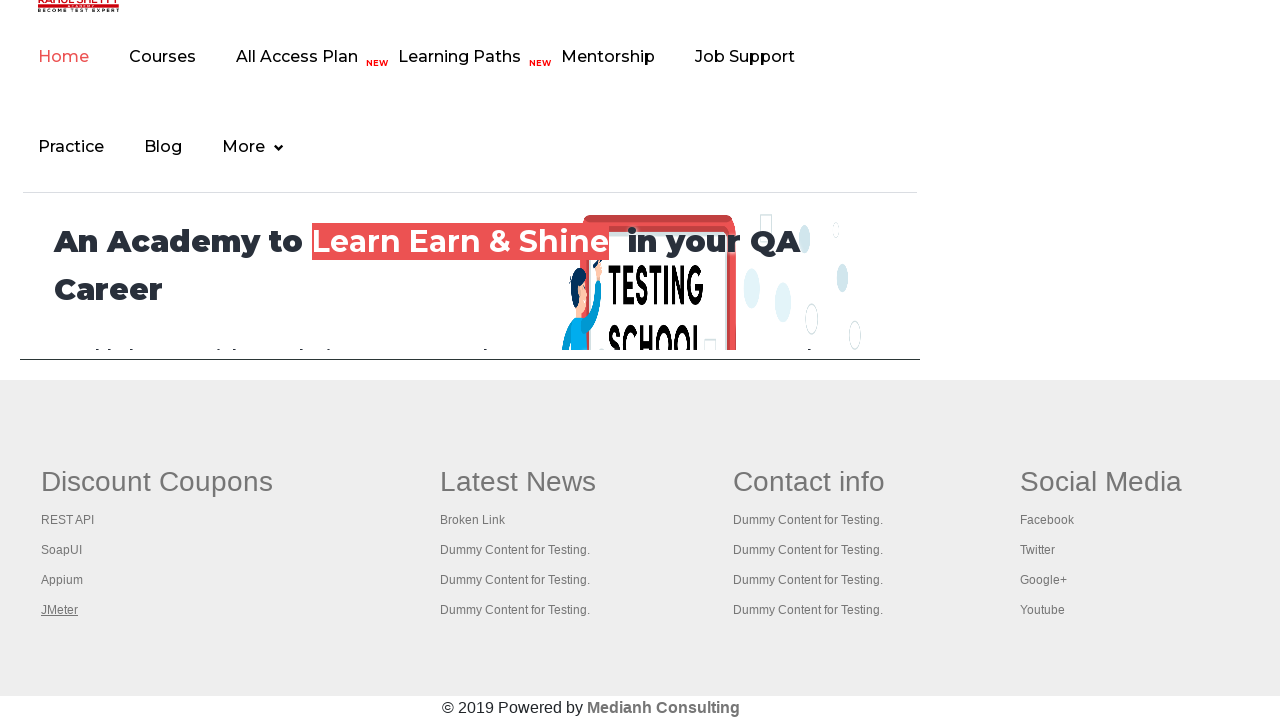

Brought tab to front
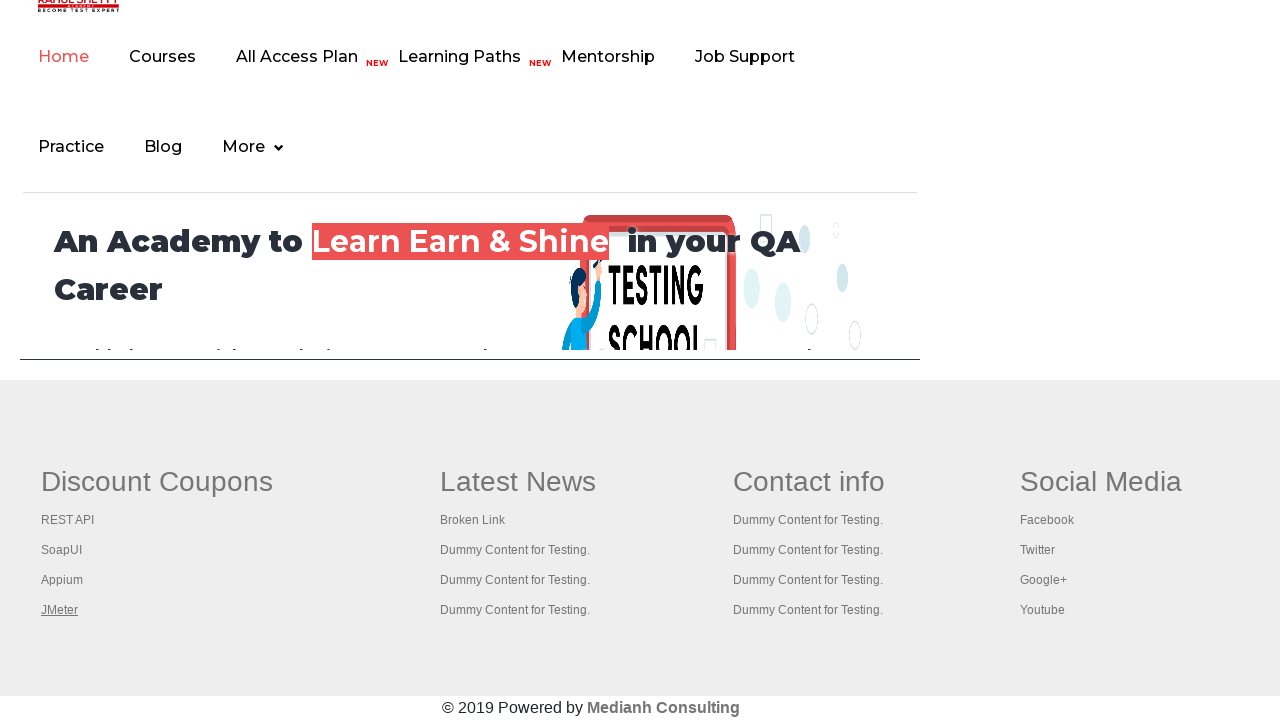

Verified tab loaded with domcontentloaded state
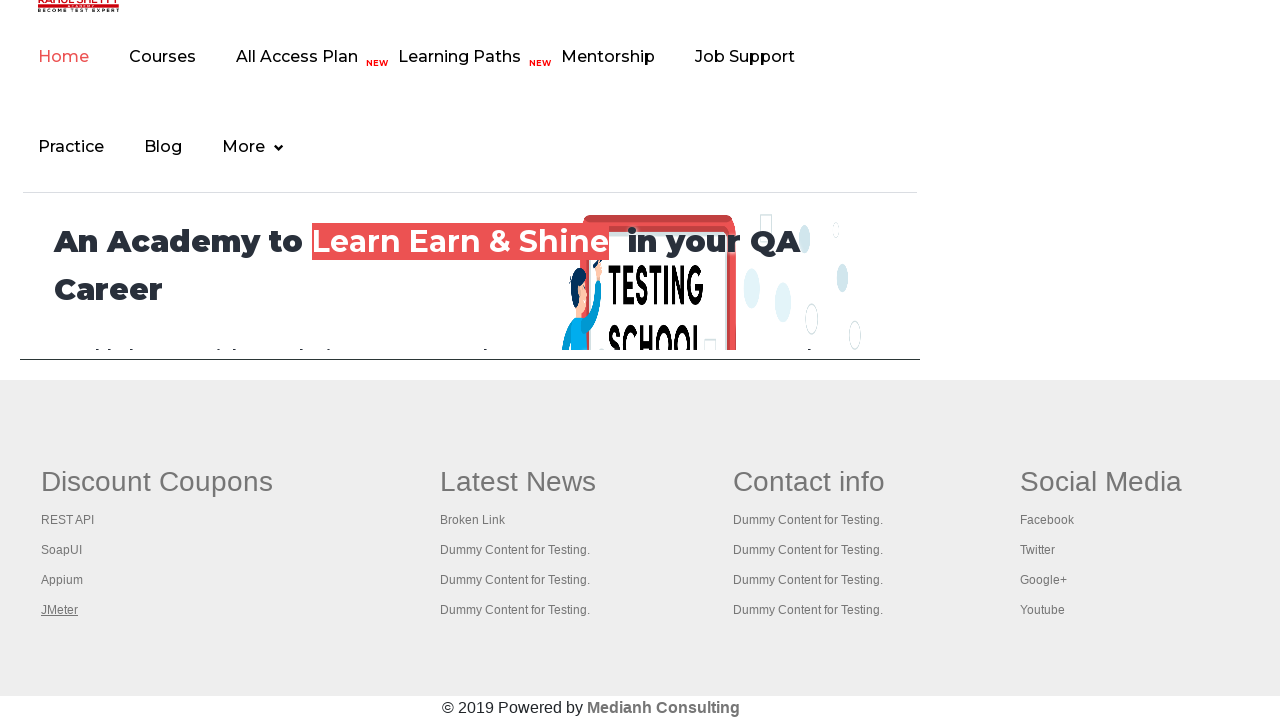

Brought tab to front
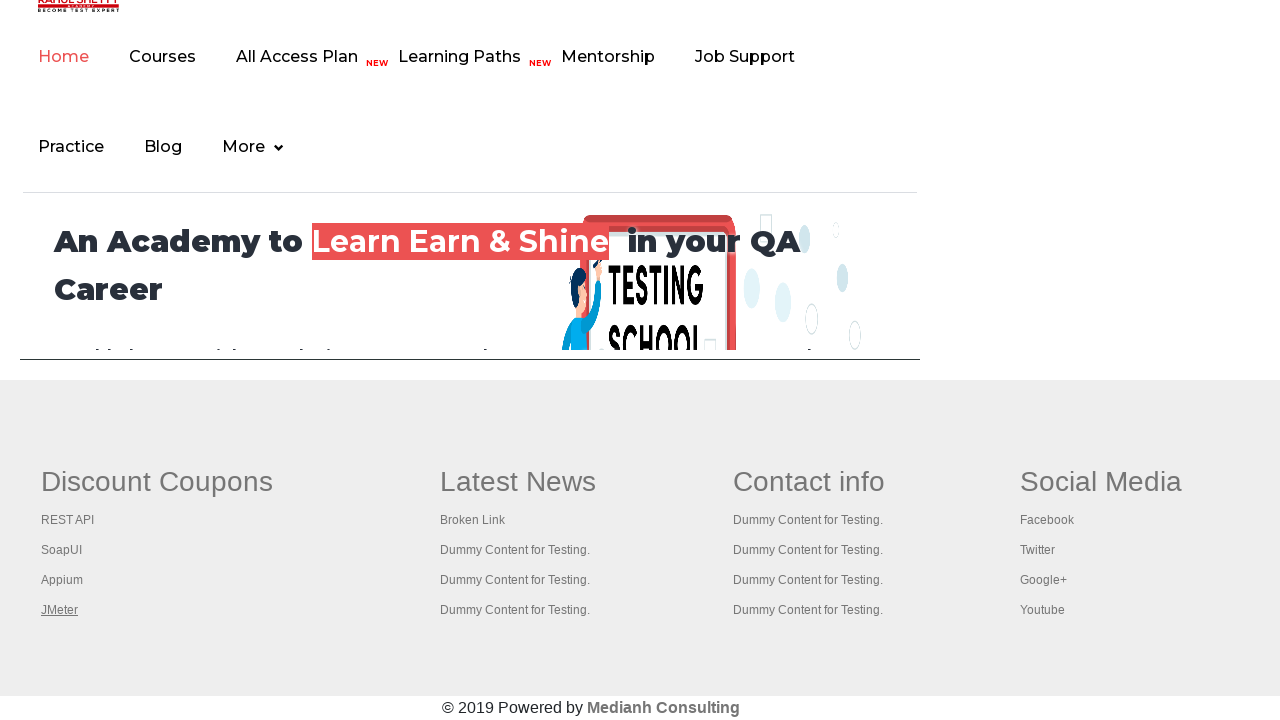

Verified tab loaded with domcontentloaded state
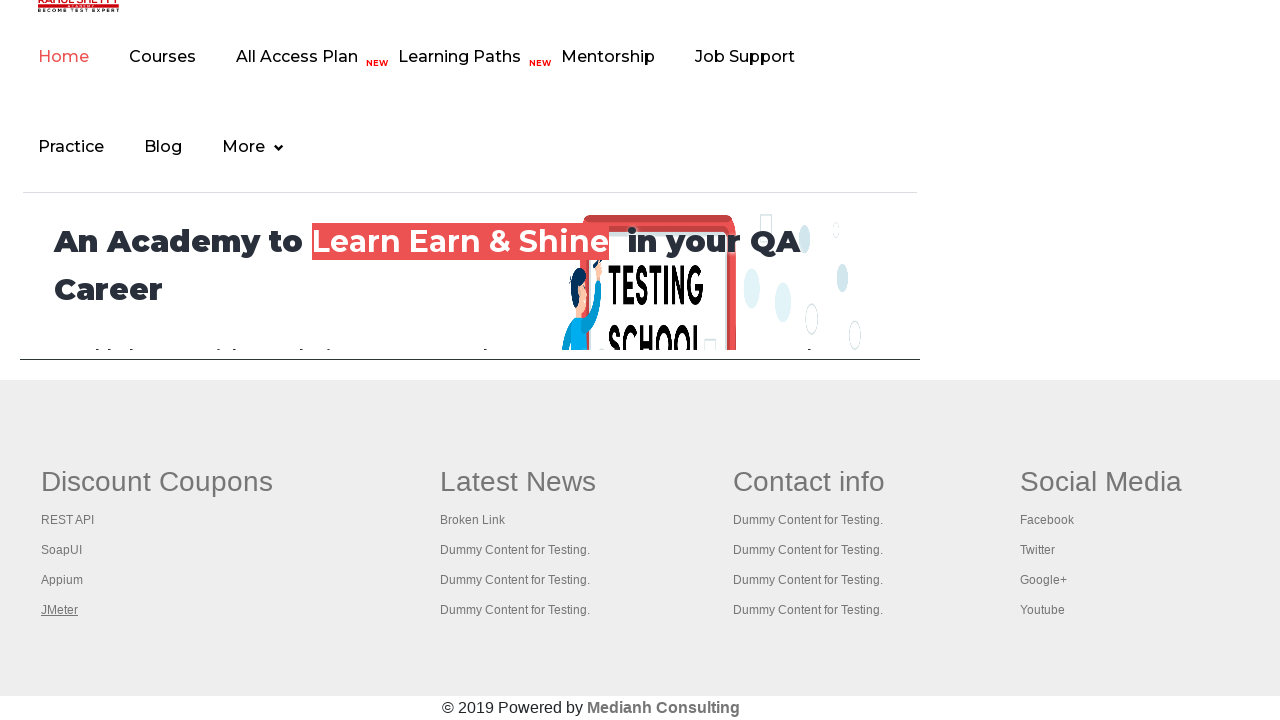

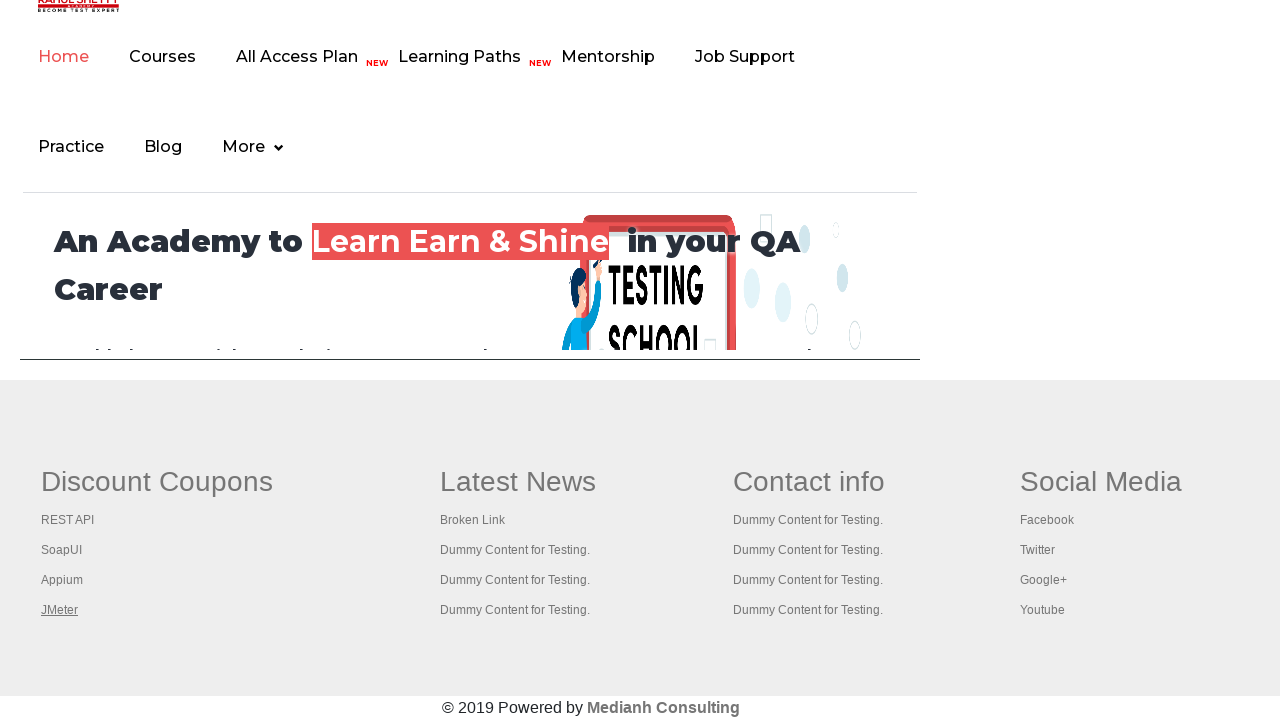